Tests if the register button is present on the registration page

Starting URL: https://b2c.passport.rt.ru

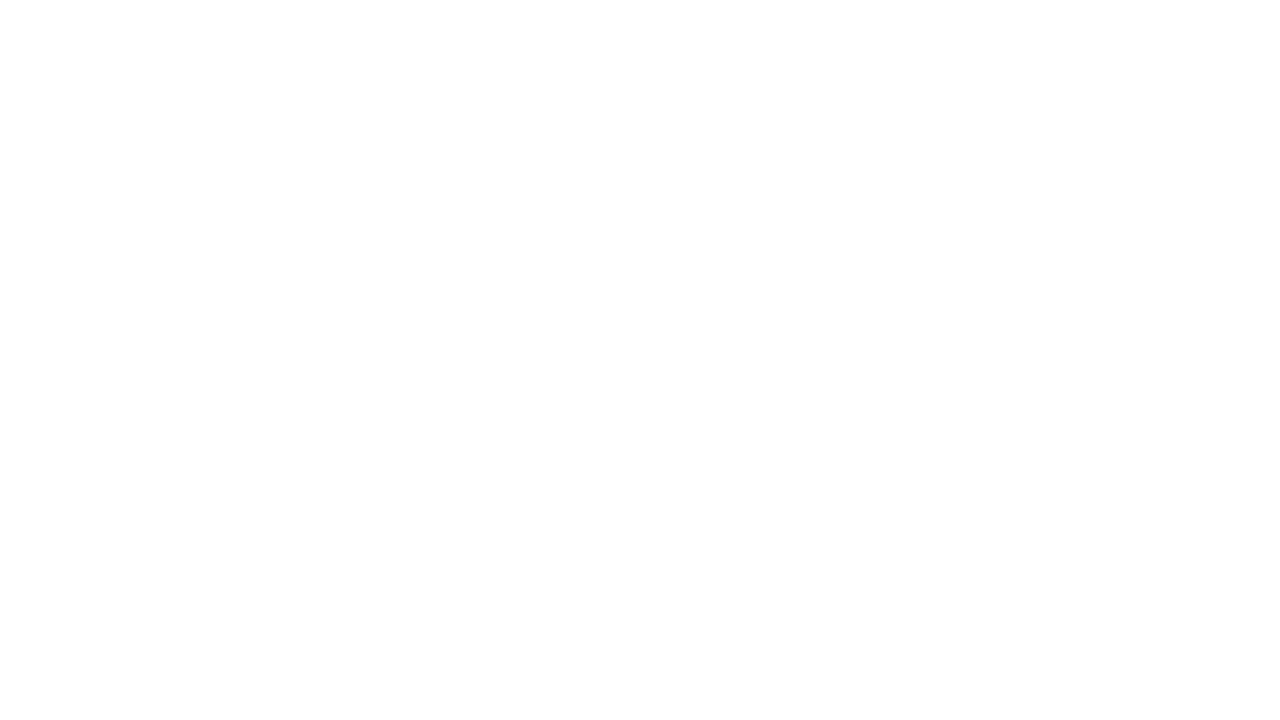

Waited for register button selector '#kc-register' to be present
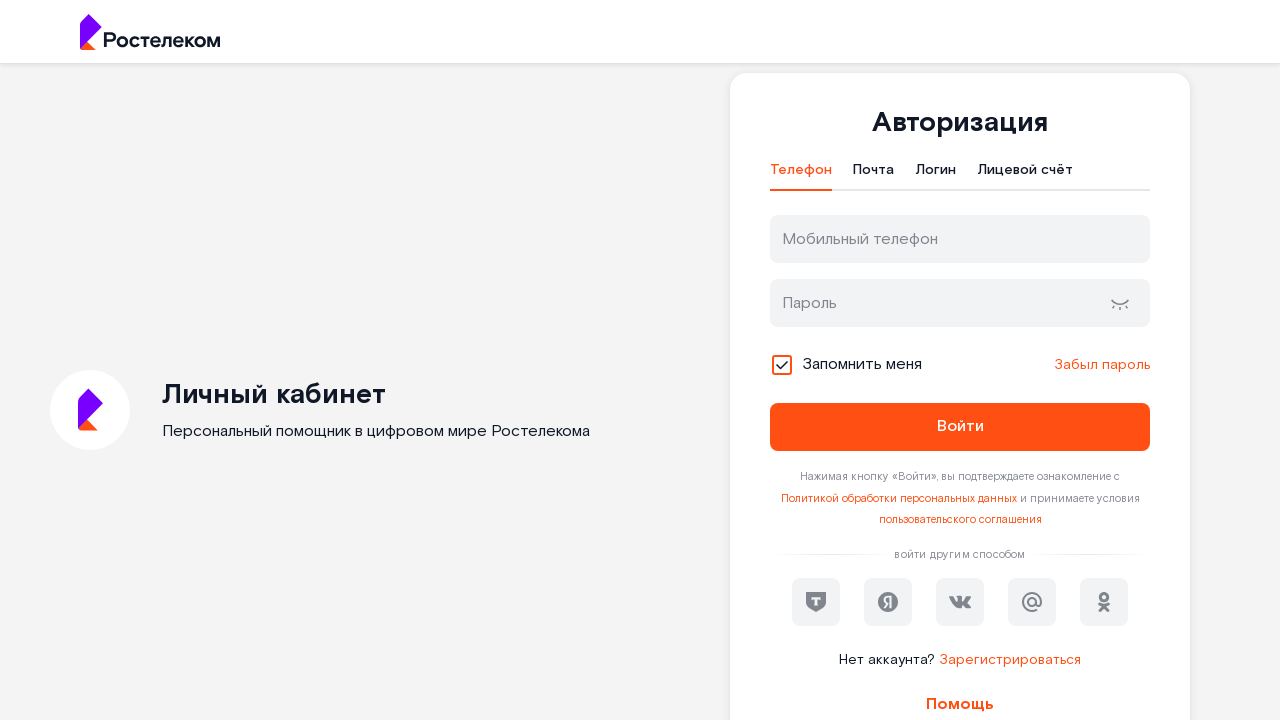

Clicked on register button at (1010, 660) on #kc-register
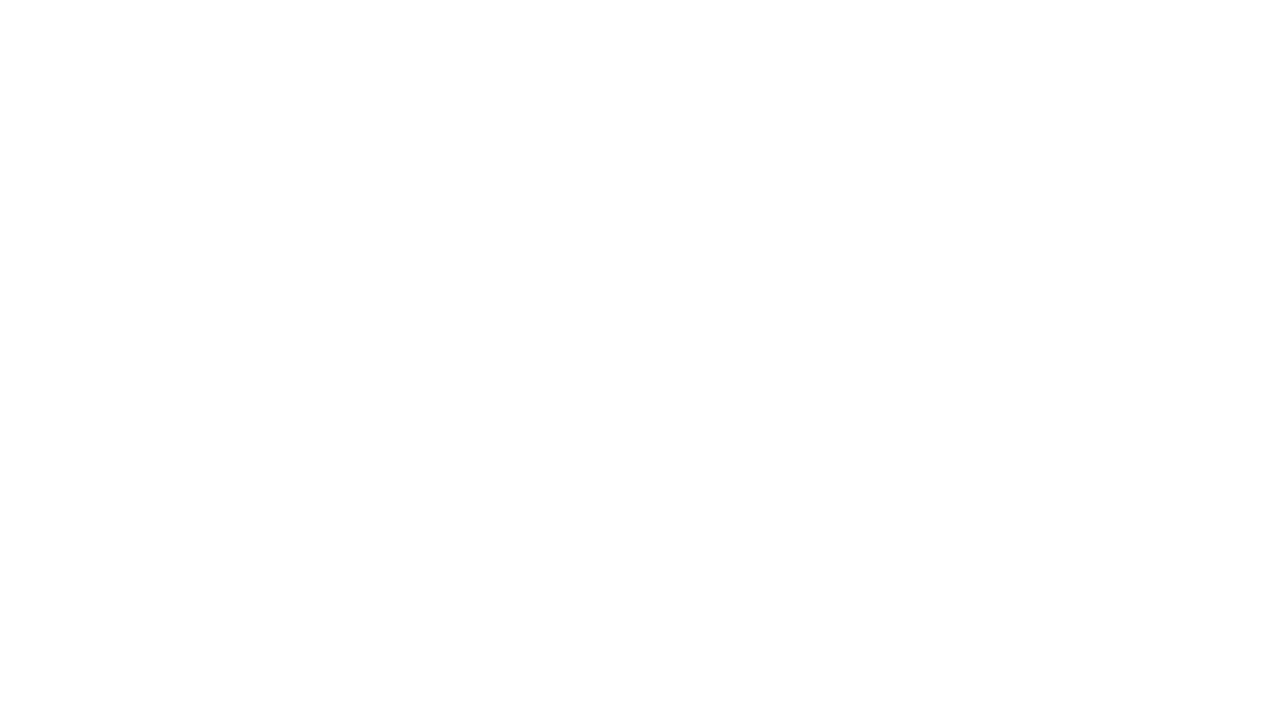

Waited for register submit button to be present on registration page
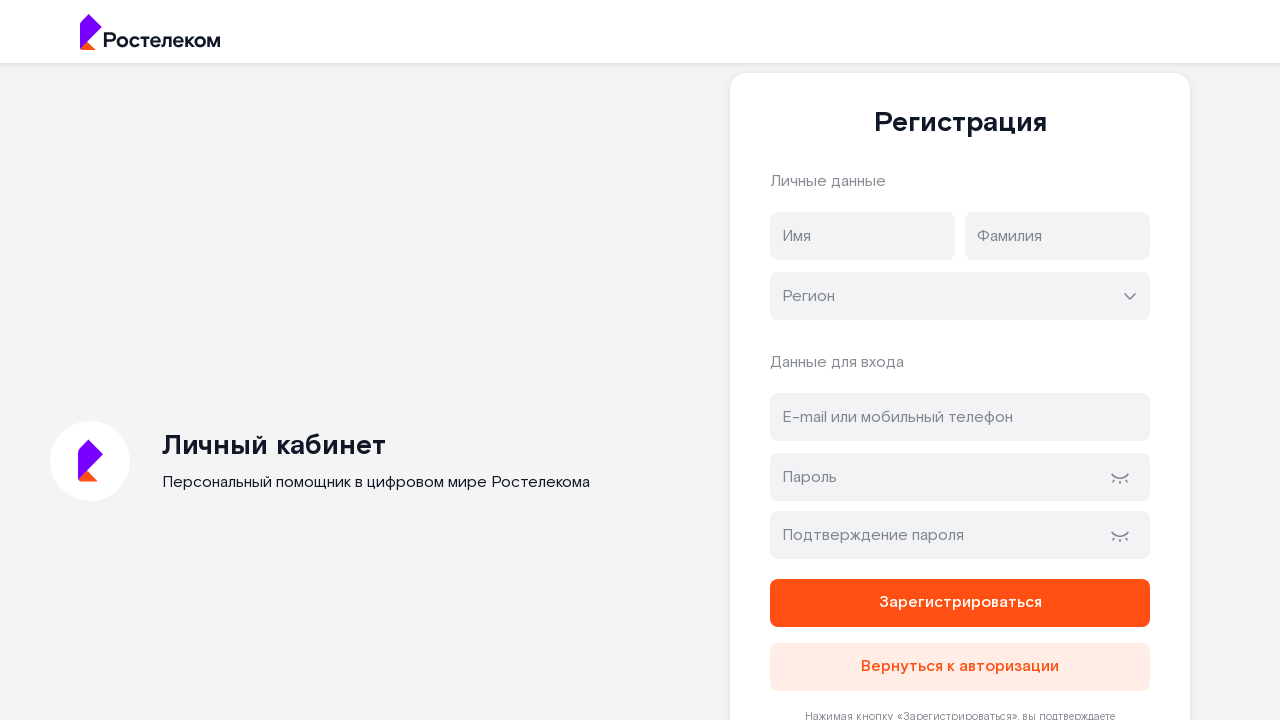

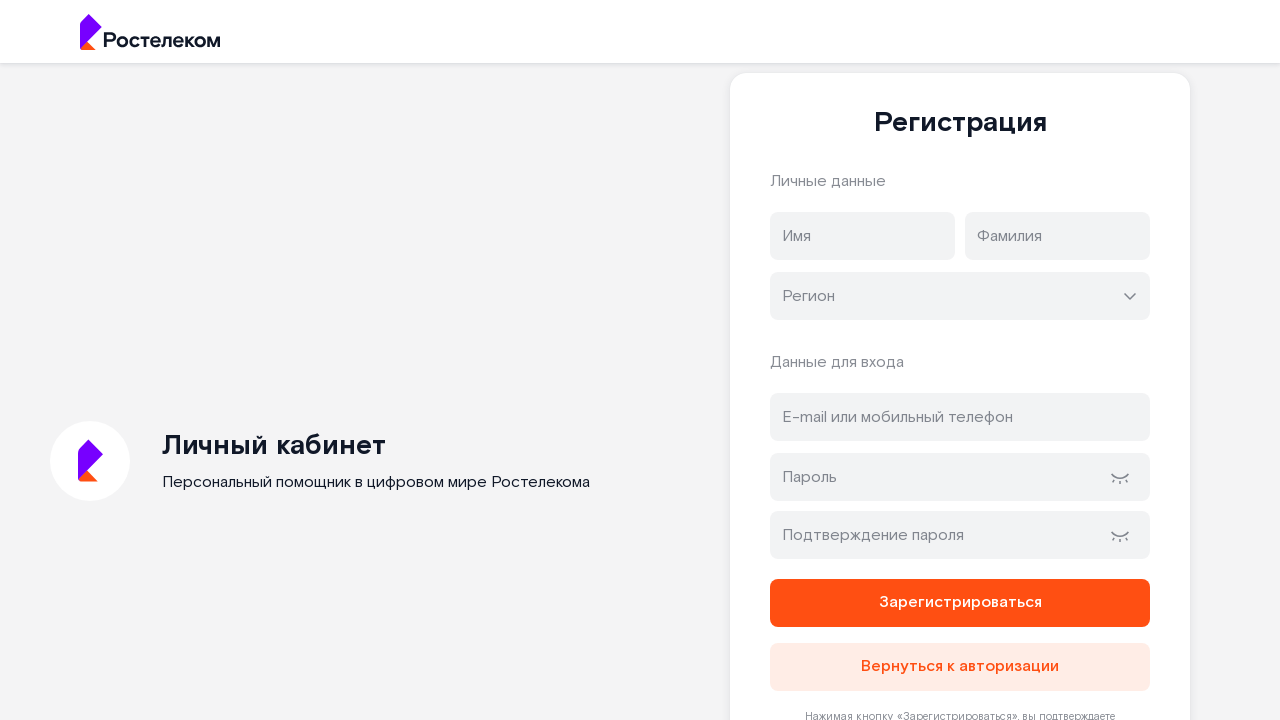